Tests tooltip functionality by hovering over an input field and verifying the tooltip content appears with the expected text

Starting URL: https://automationfc.github.io/jquery-tooltip/

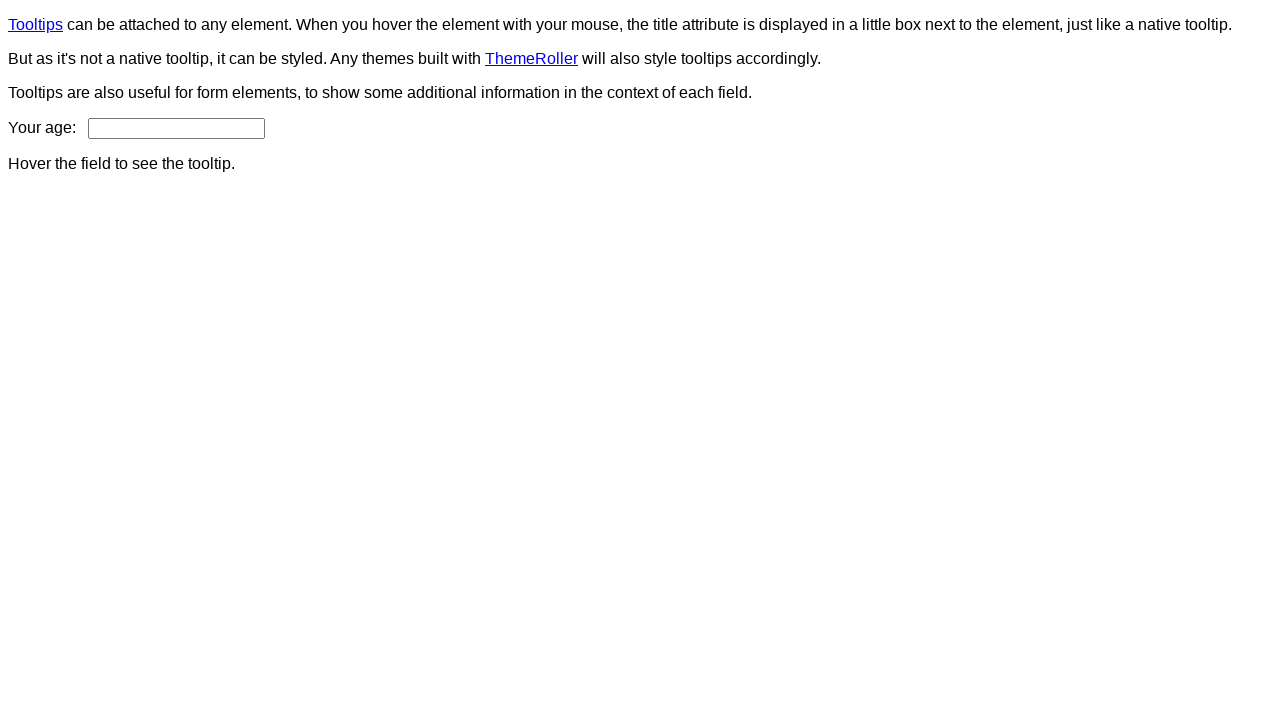

Hovered over age input field to trigger tooltip at (176, 128) on input#age
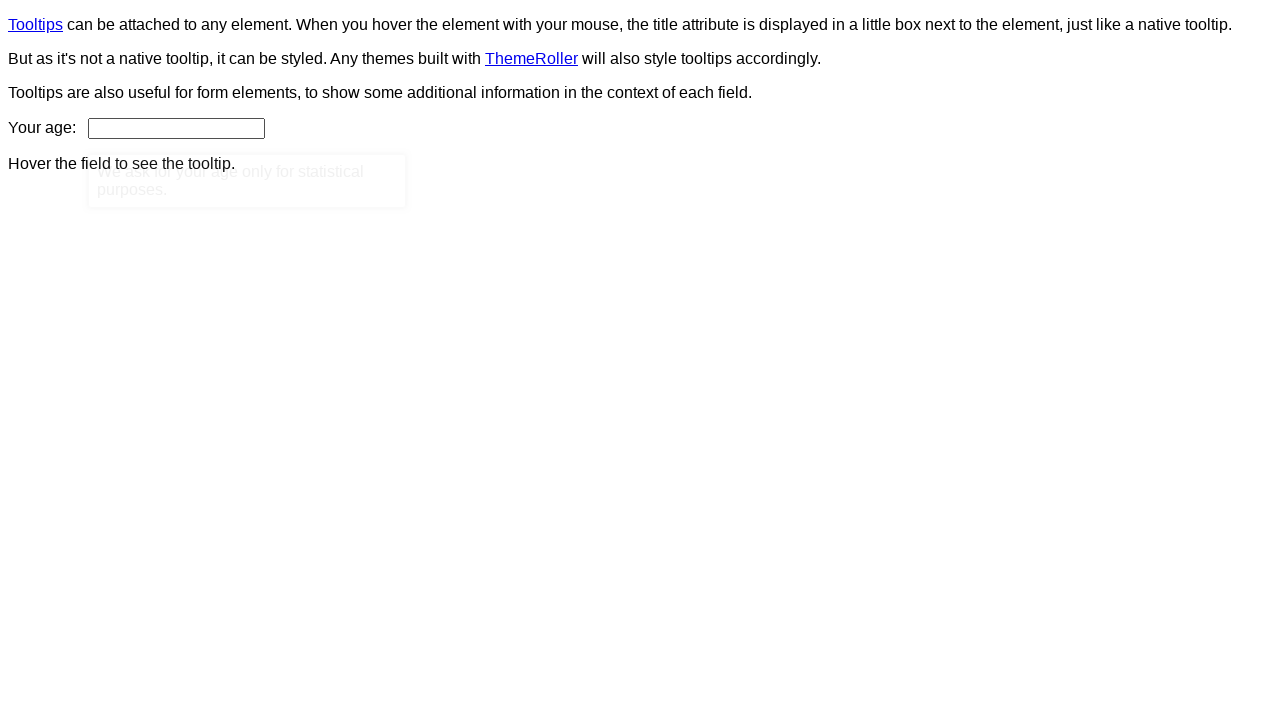

Tooltip appeared with content visible
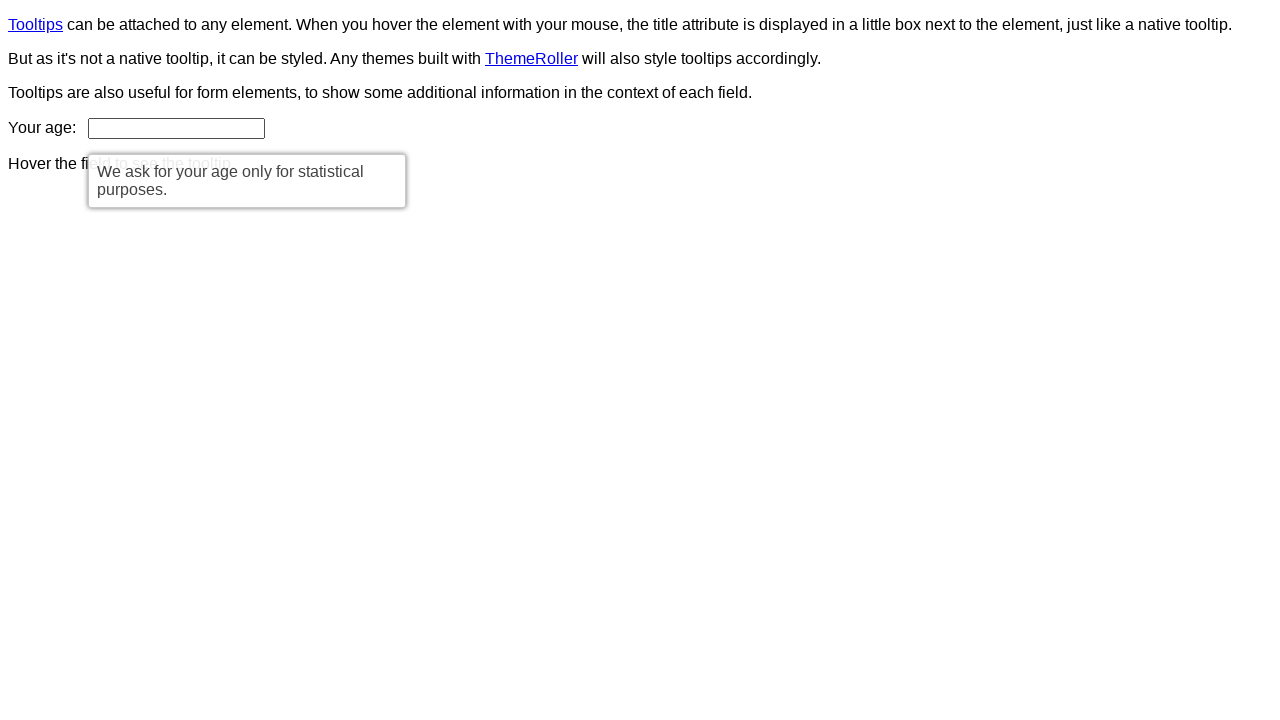

Retrieved tooltip text content
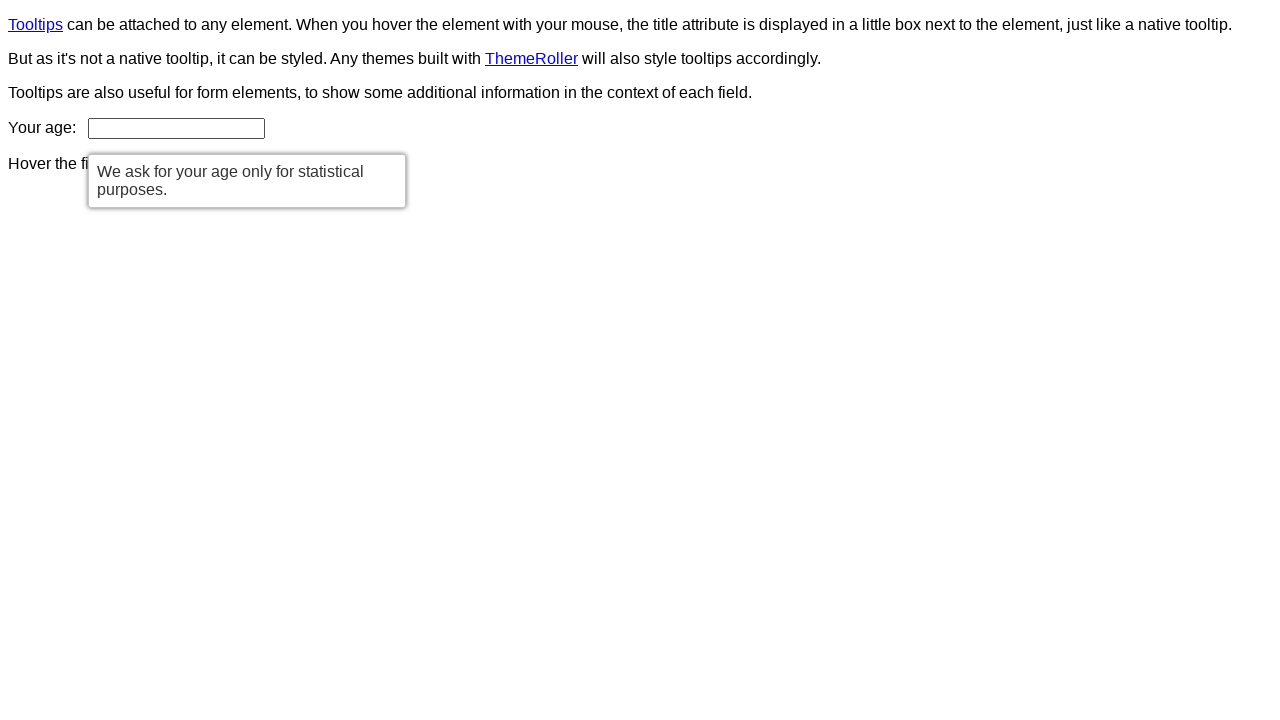

Verified tooltip text matches expected content: 'We ask for your age only for statistical purposes.'
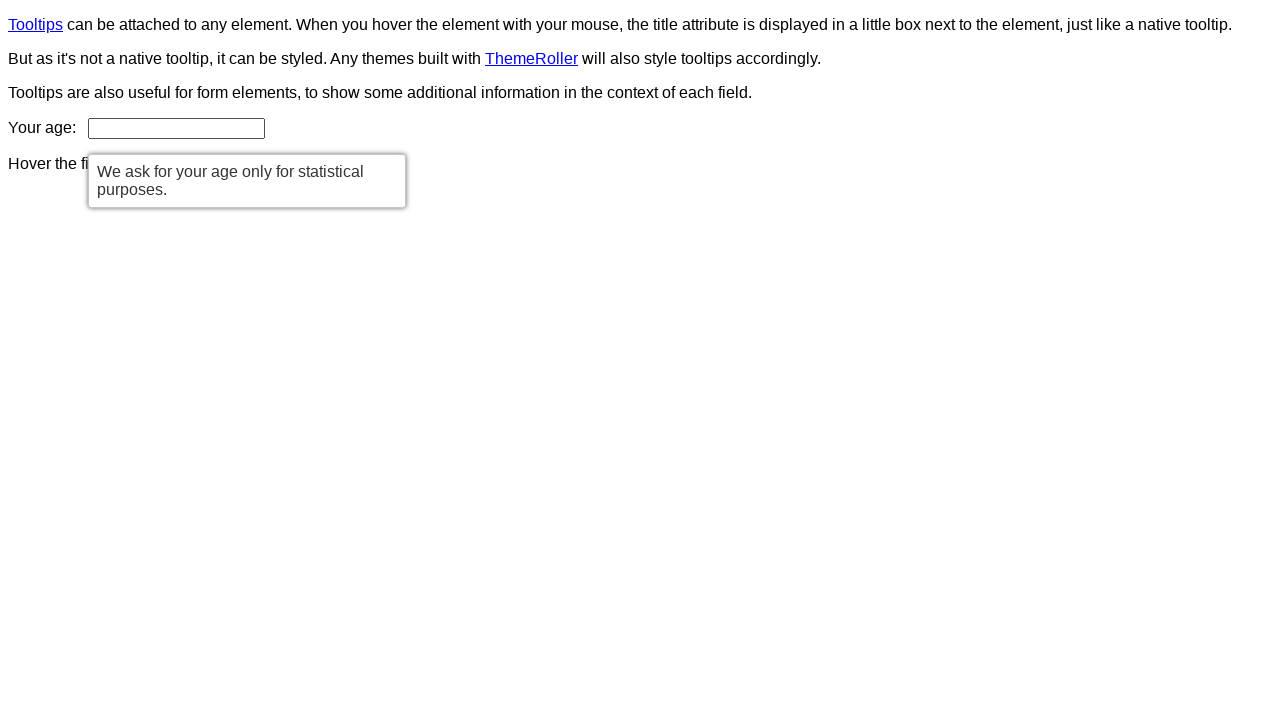

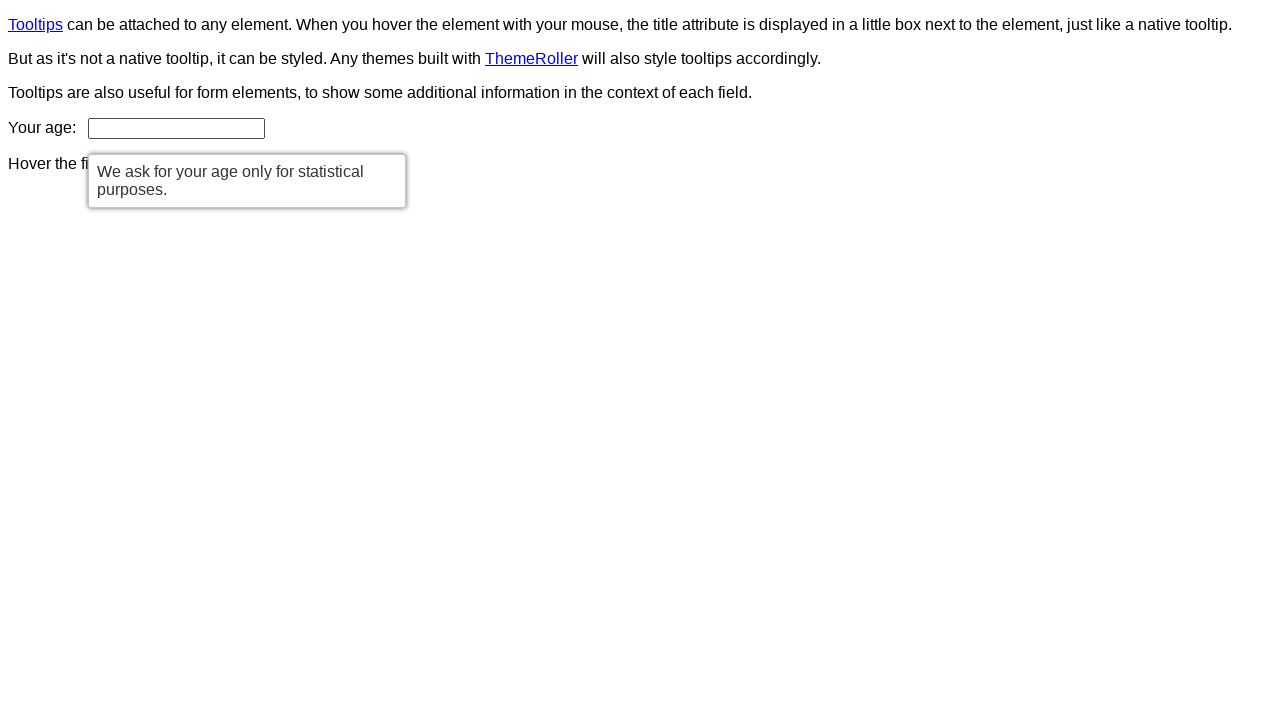